Navigates to the test automation website and verifies that the URL contains "testotomasyonu"

Starting URL: https://www.testotomasyonu.com

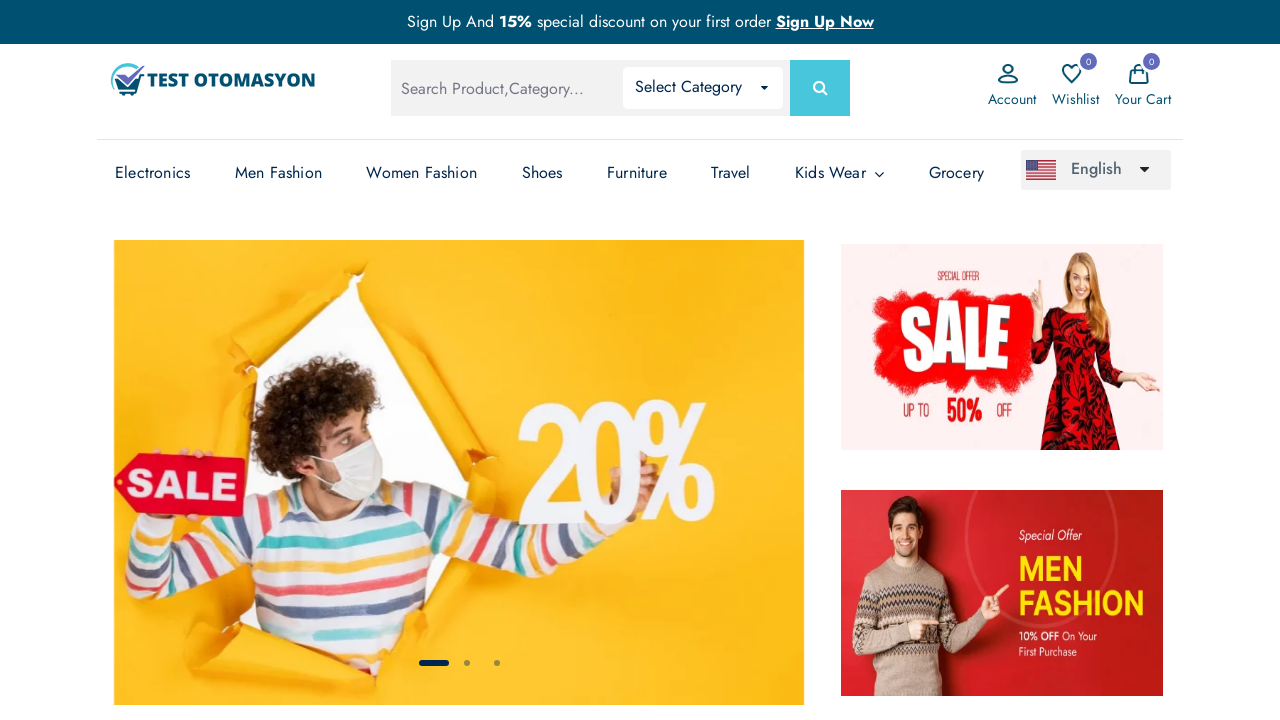

Verified that URL contains 'testotomasyonu'
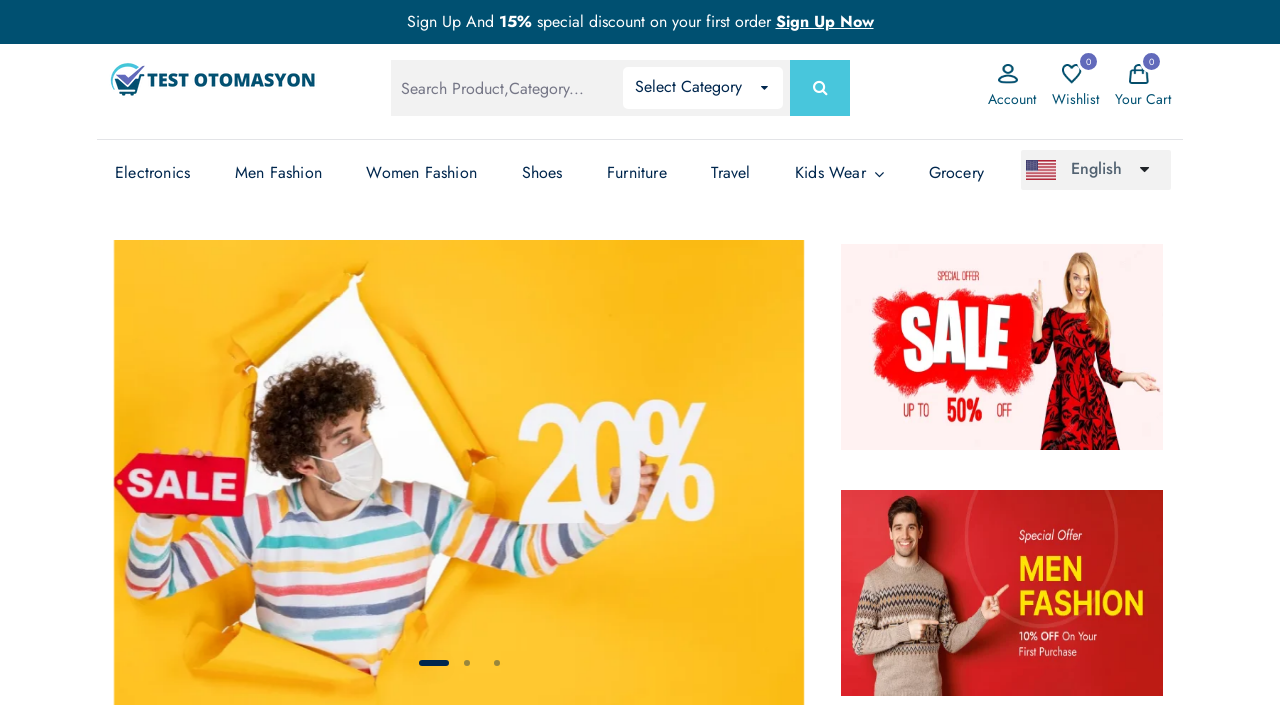

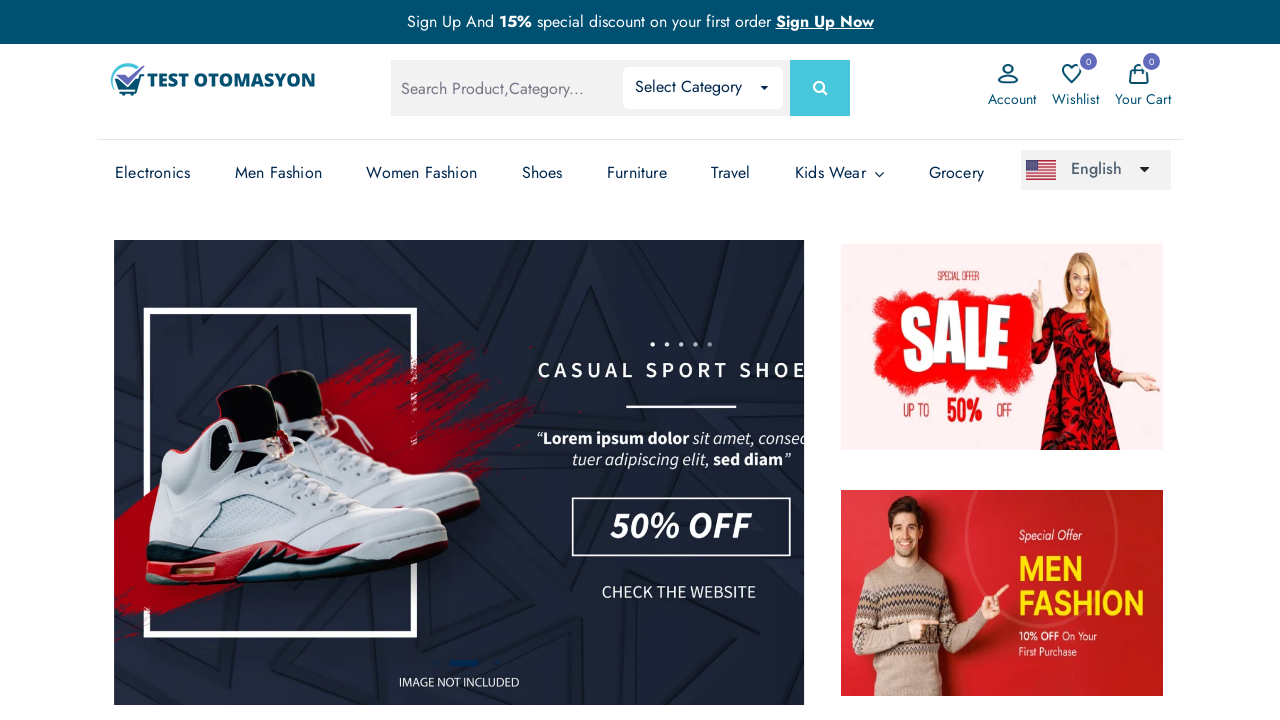